Tests checkbox functionality by clicking to select a checkbox, verifying it's selected, then clicking again to deselect and verifying it's unselected

Starting URL: https://rahulshettyacademy.com/AutomationPractice/

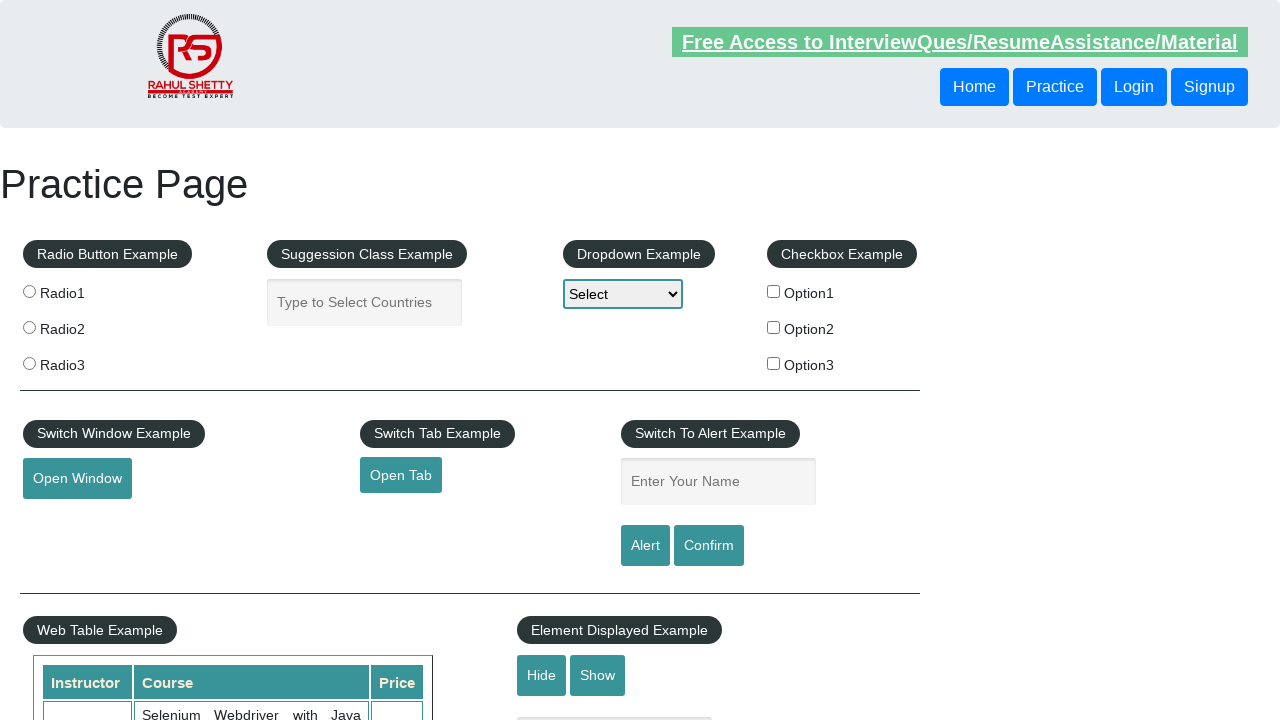

Clicked checkbox to select it at (774, 291) on #checkBoxOption1
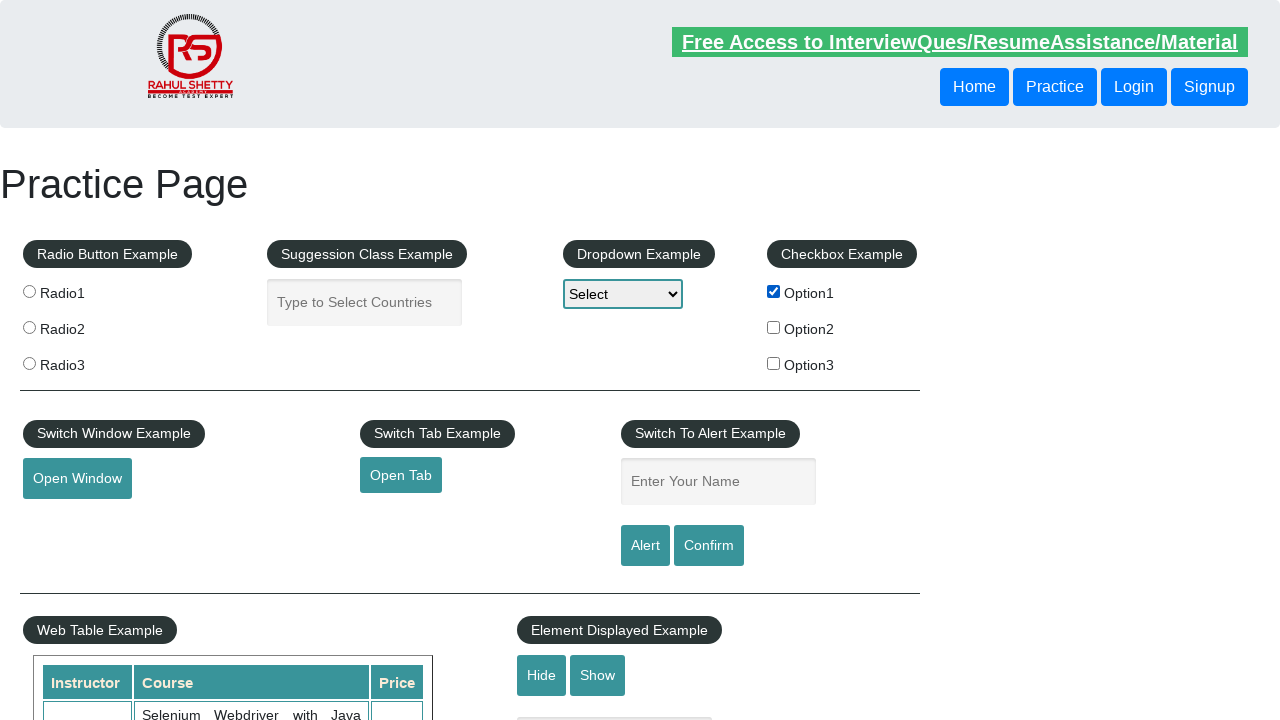

Verified checkbox is selected
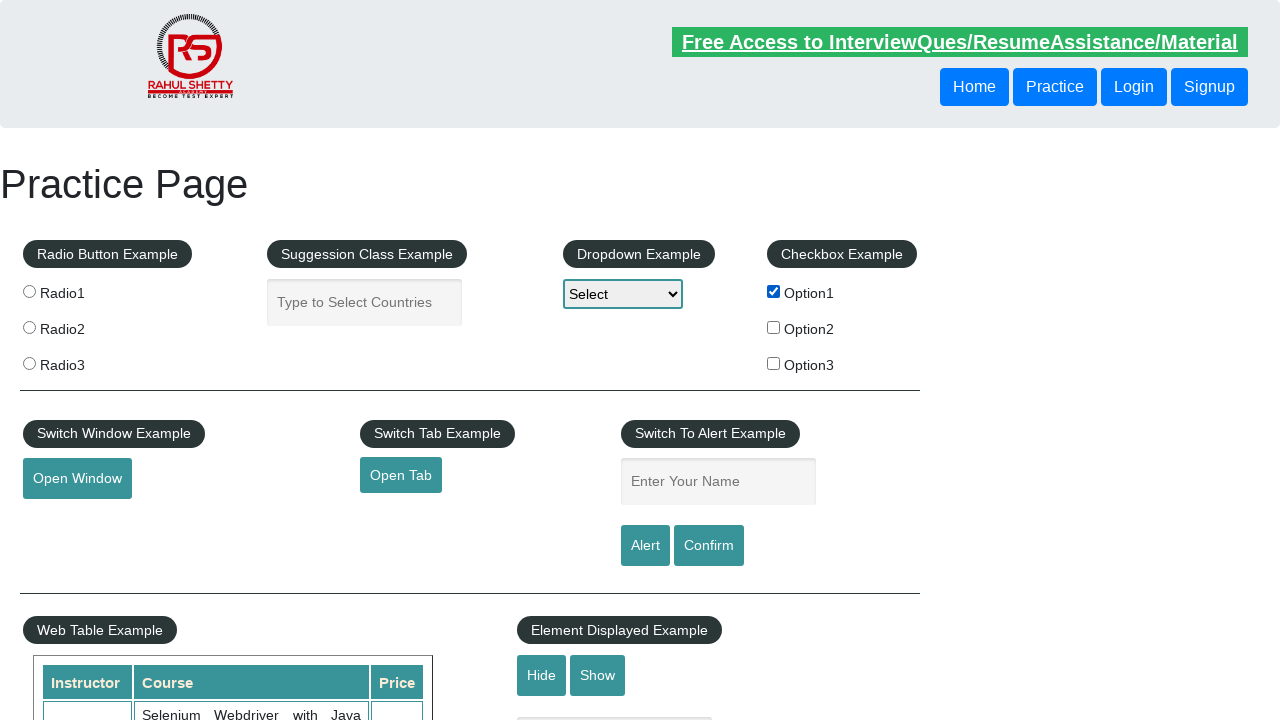

Clicked checkbox again to deselect it at (774, 291) on #checkBoxOption1
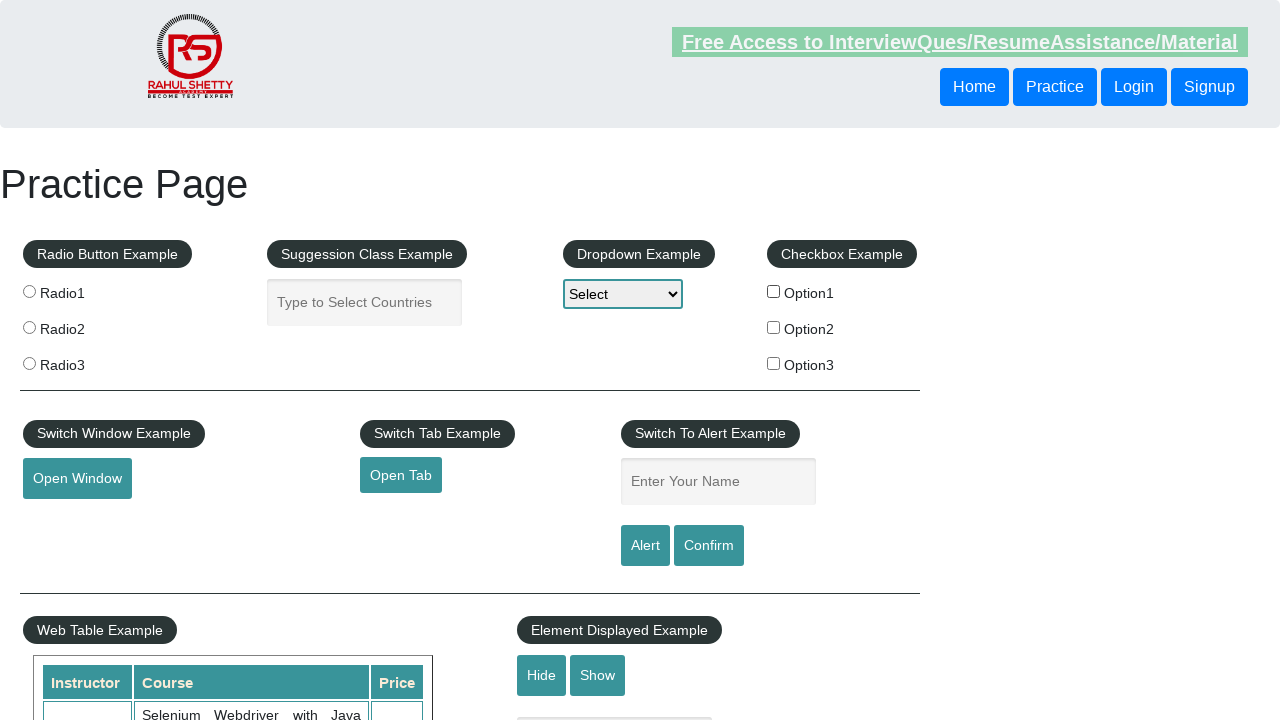

Verified checkbox is deselected
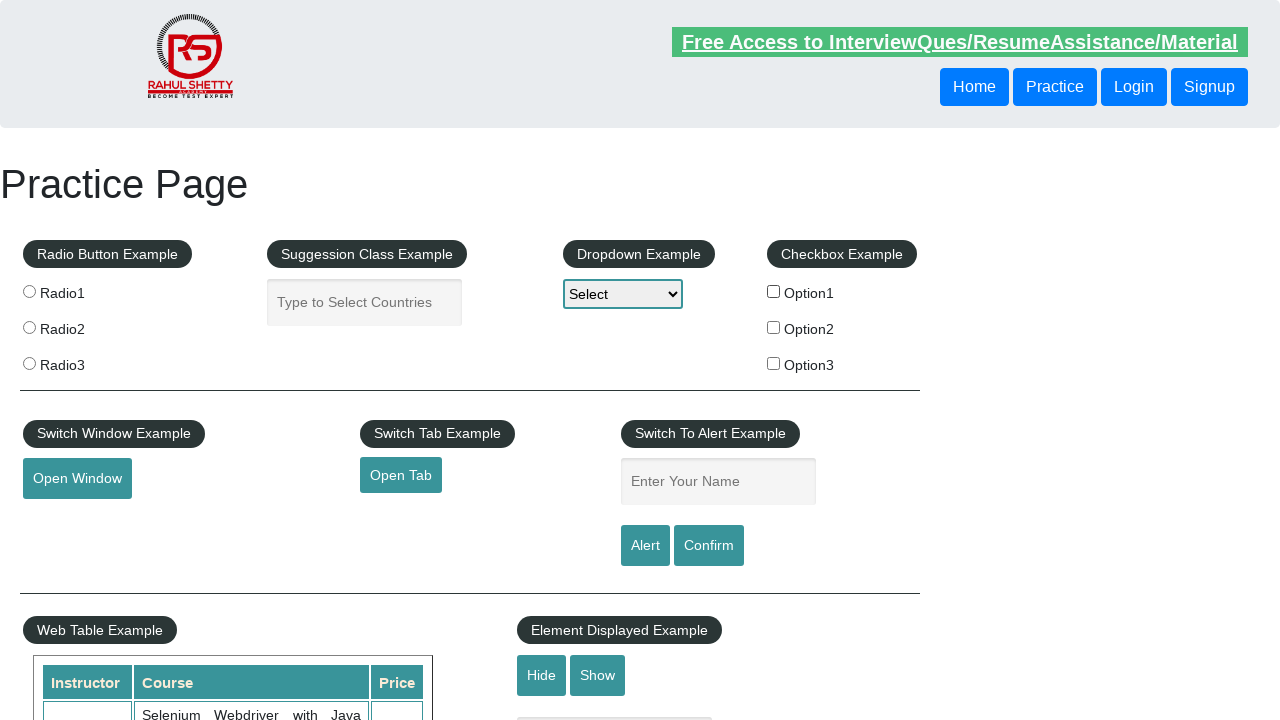

Retrieved count of all checkboxes on the page: 3
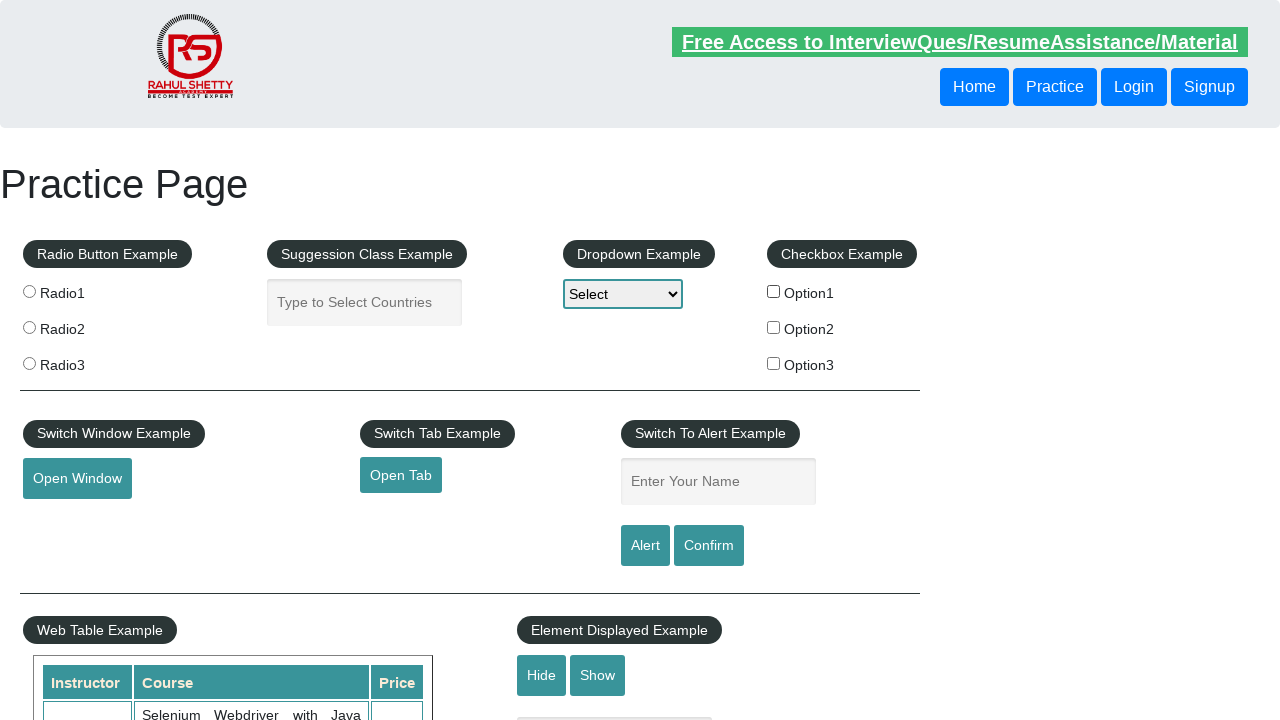

Printed checkbox count to console: 3
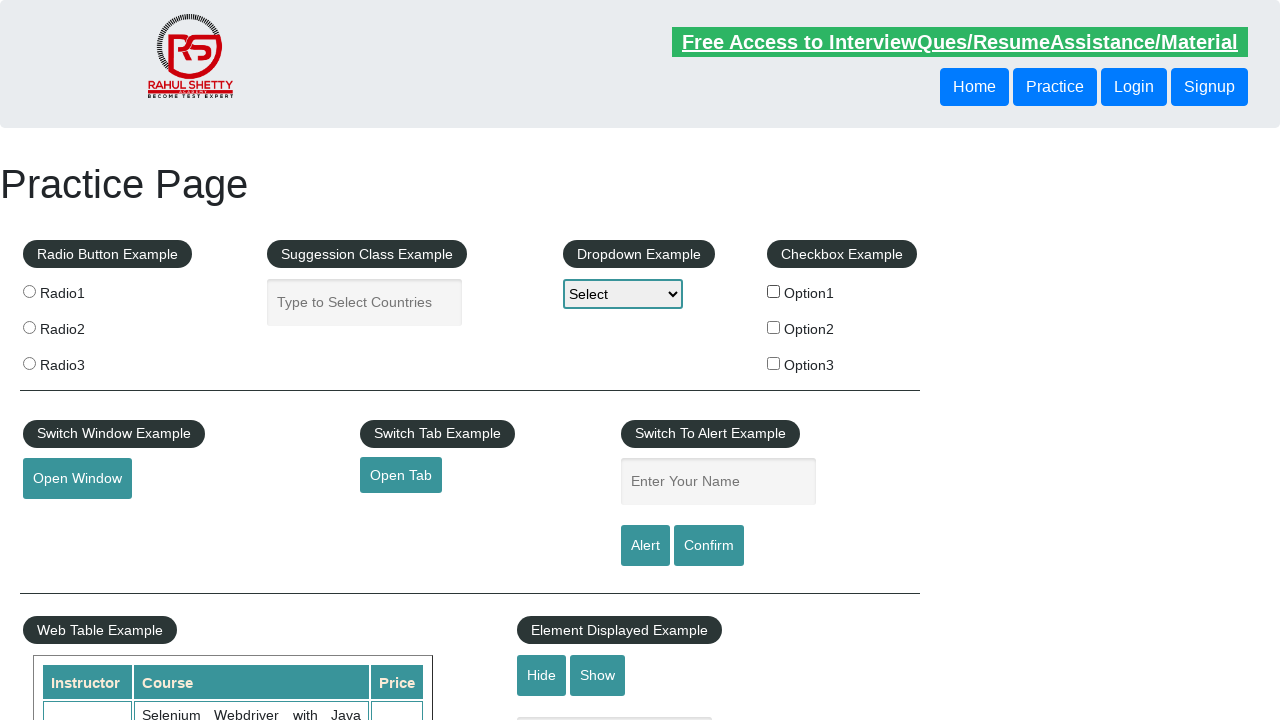

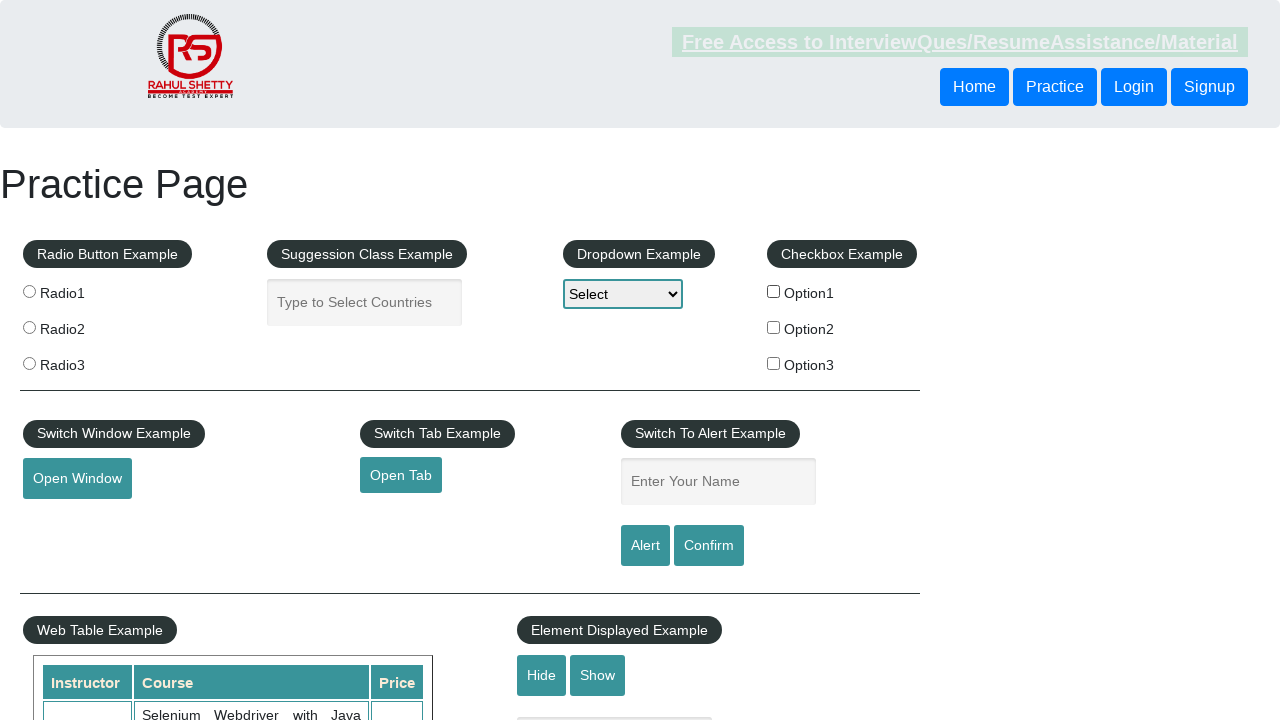